Tests dynamic element addition and removal by clicking Add Element button, verifying Delete button appears, then clicking Delete button to remove it

Starting URL: https://the-internet.herokuapp.com/add_remove_elements/

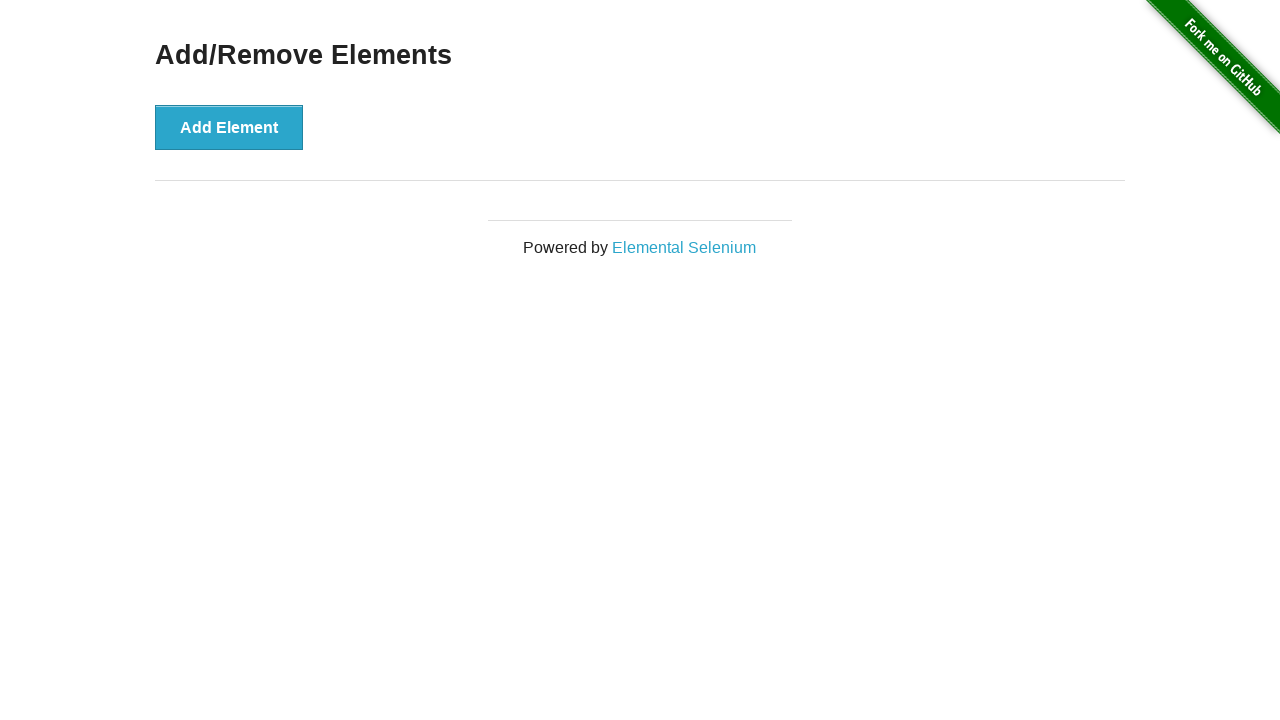

Clicked Add Element button to create a new element at (229, 127) on button[onclick='addElement()']
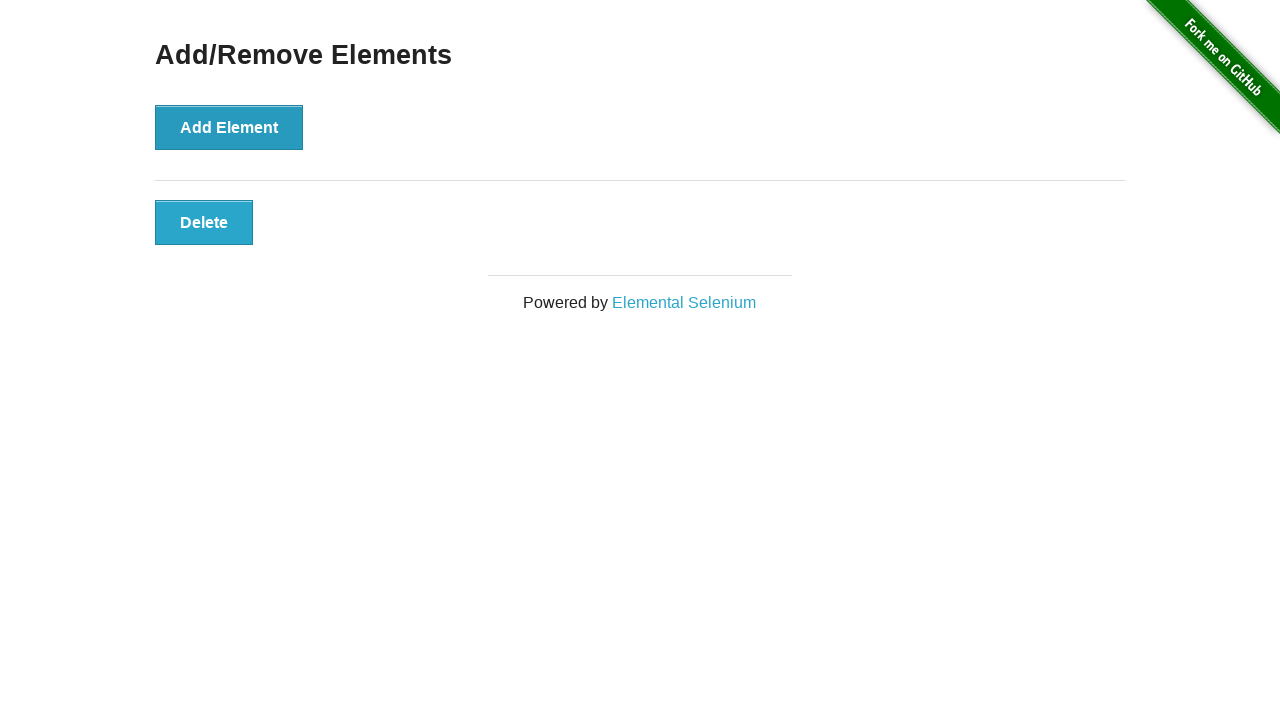

Verified Delete button is visible after element was added
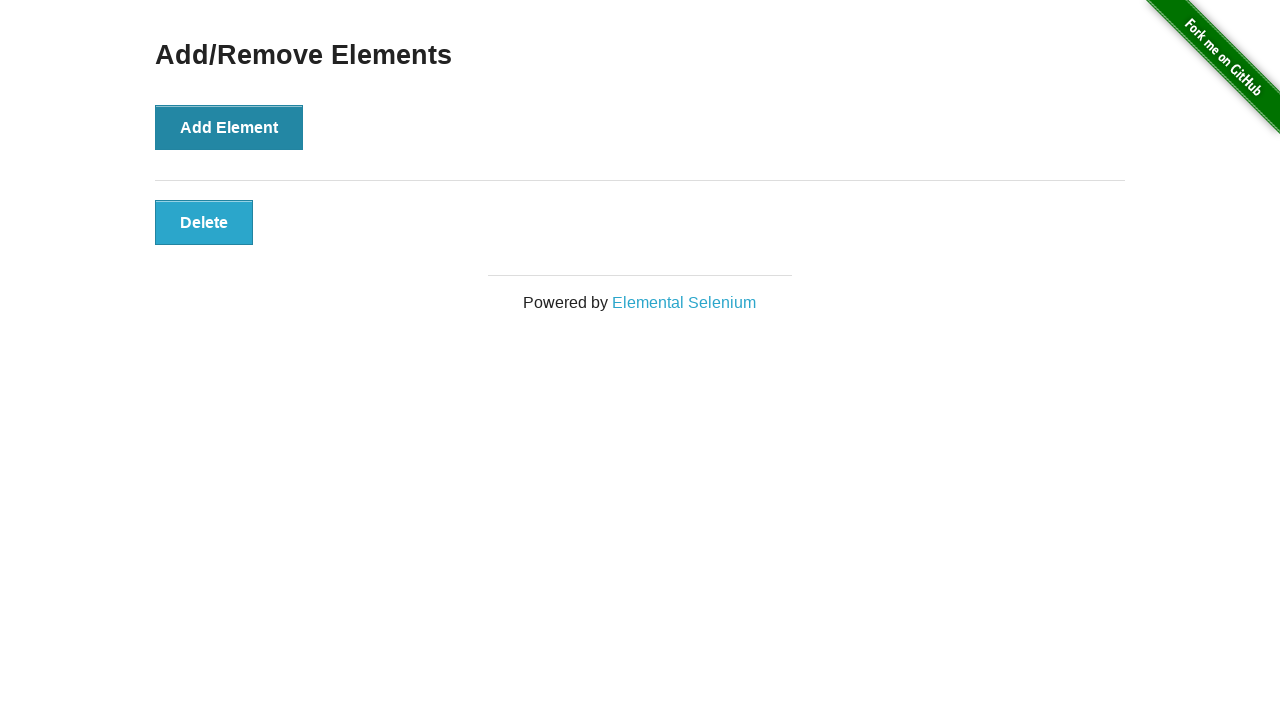

Clicked Delete button to remove the dynamically added element at (204, 222) on button[onclick='deleteElement()']
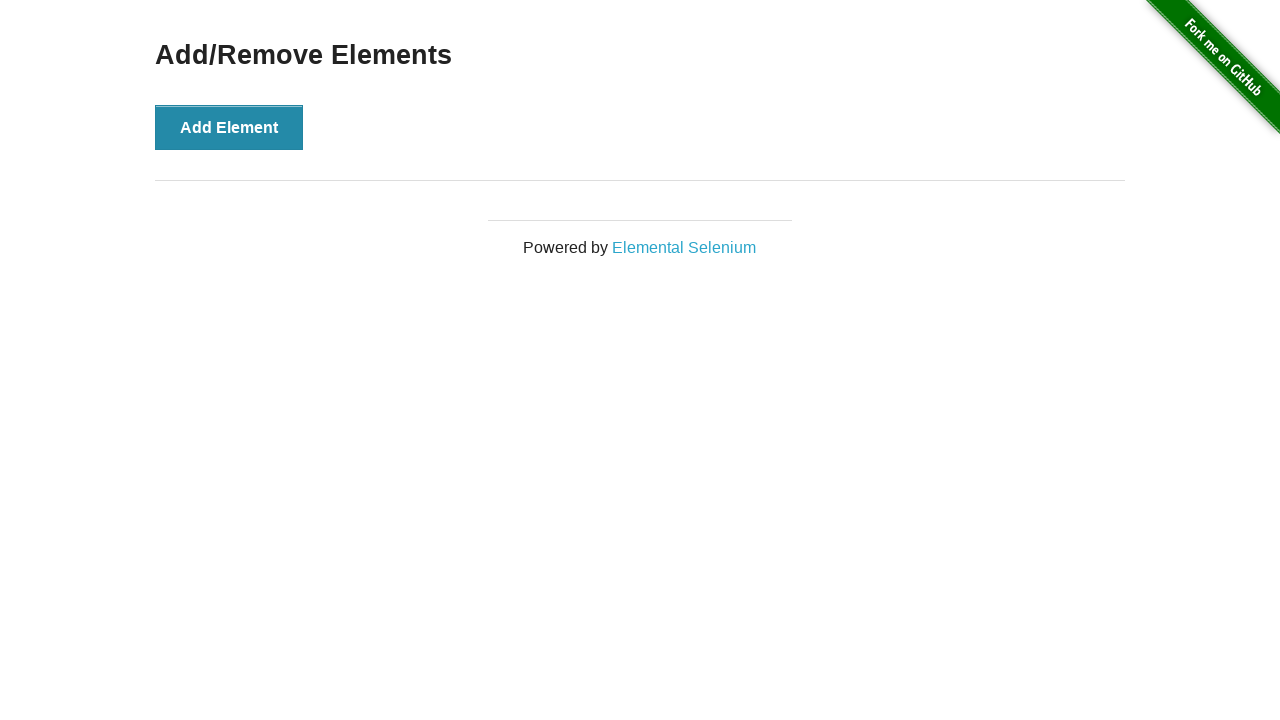

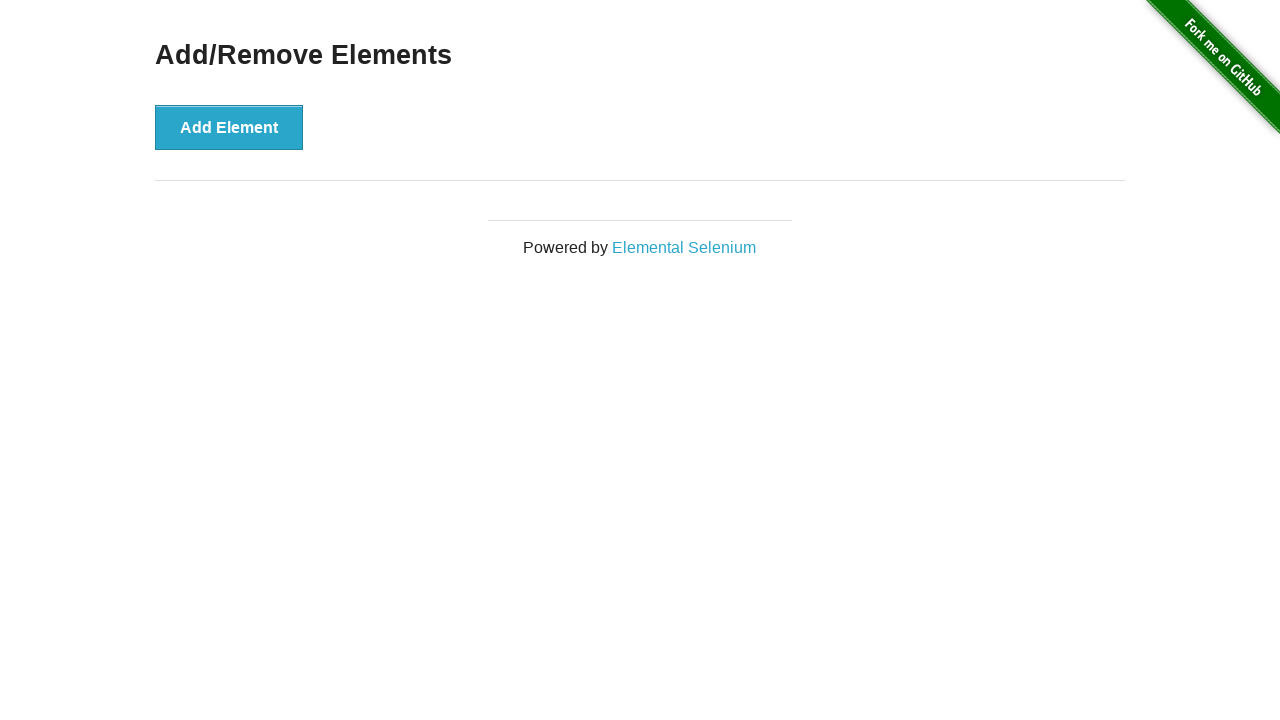